Tests the add/remove elements functionality by clicking the "Add Element" button 5 times and verifying that delete buttons appear for each added element.

Starting URL: https://the-internet.herokuapp.com/add_remove_elements/

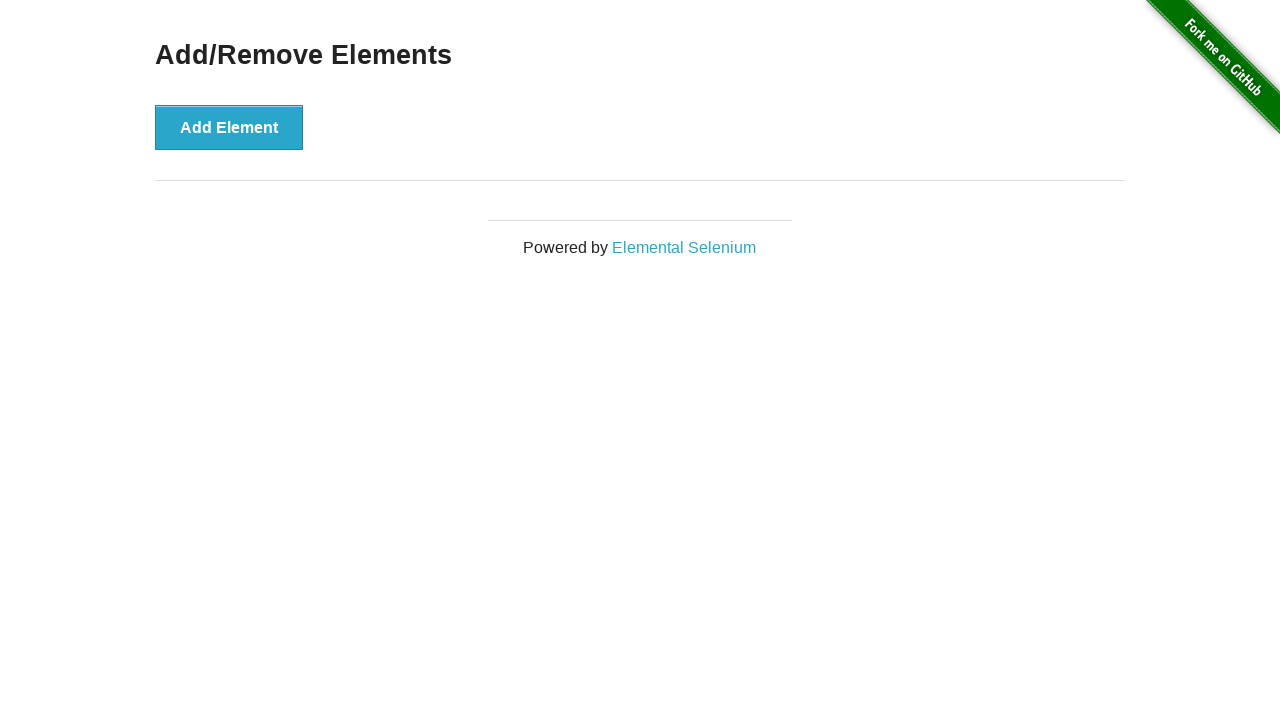

Clicked 'Add Element' button at (229, 127) on xpath=//button[text()="Add Element"]
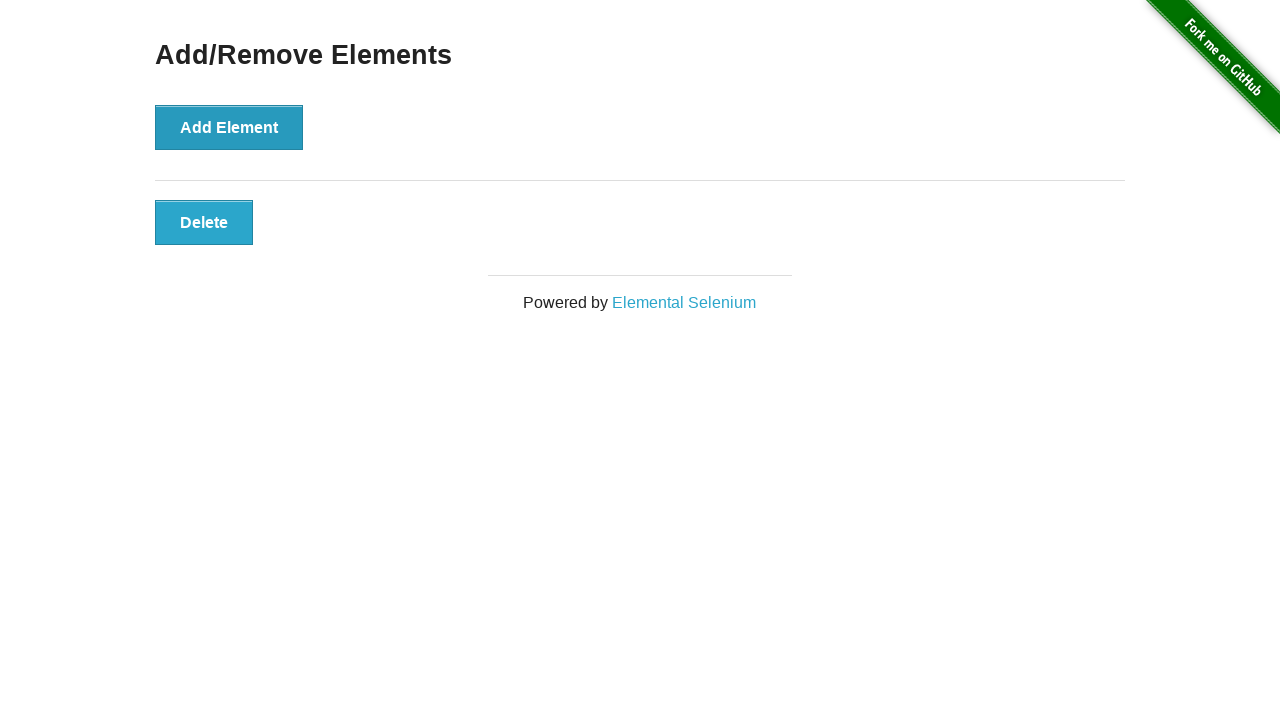

Clicked 'Add Element' button at (229, 127) on xpath=//button[text()="Add Element"]
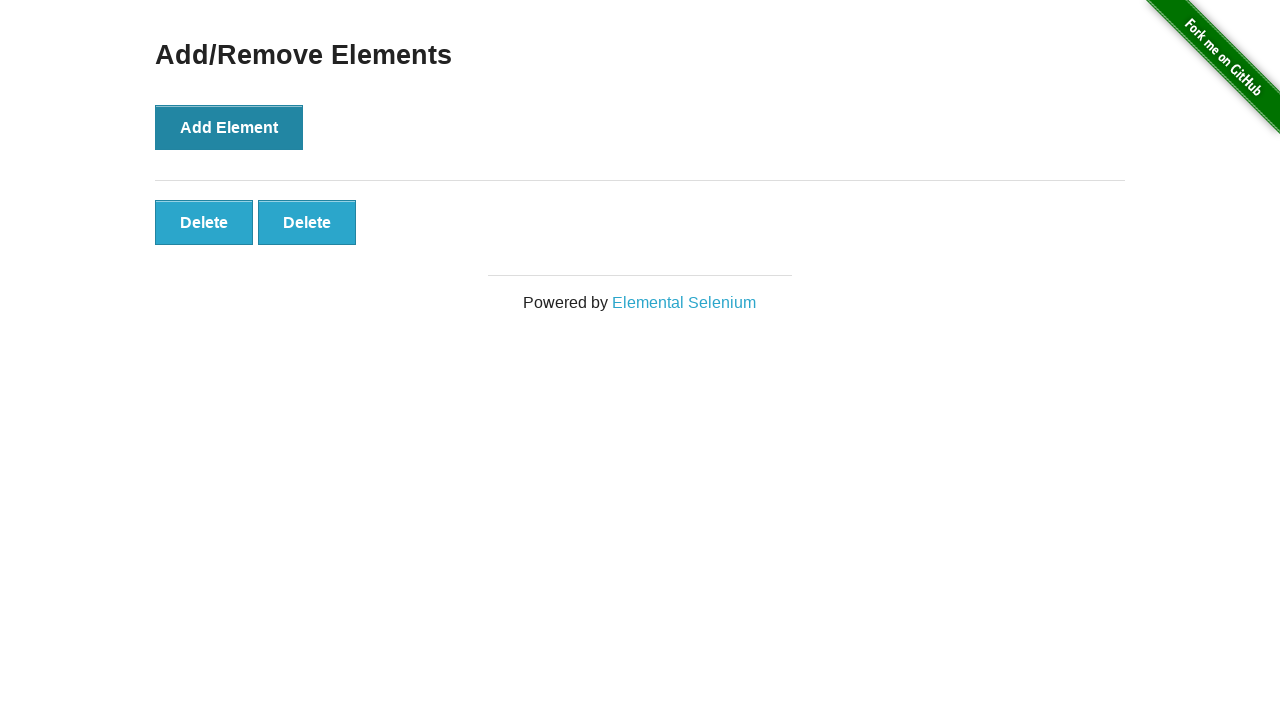

Clicked 'Add Element' button at (229, 127) on xpath=//button[text()="Add Element"]
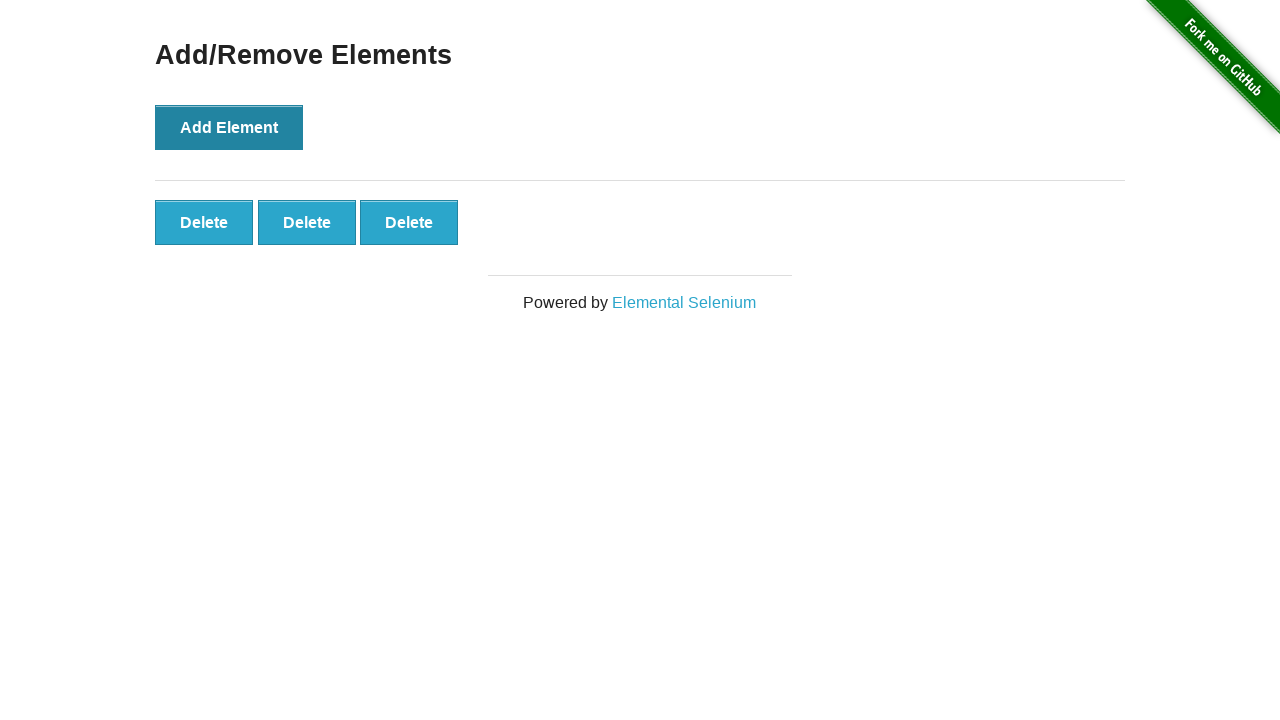

Clicked 'Add Element' button at (229, 127) on xpath=//button[text()="Add Element"]
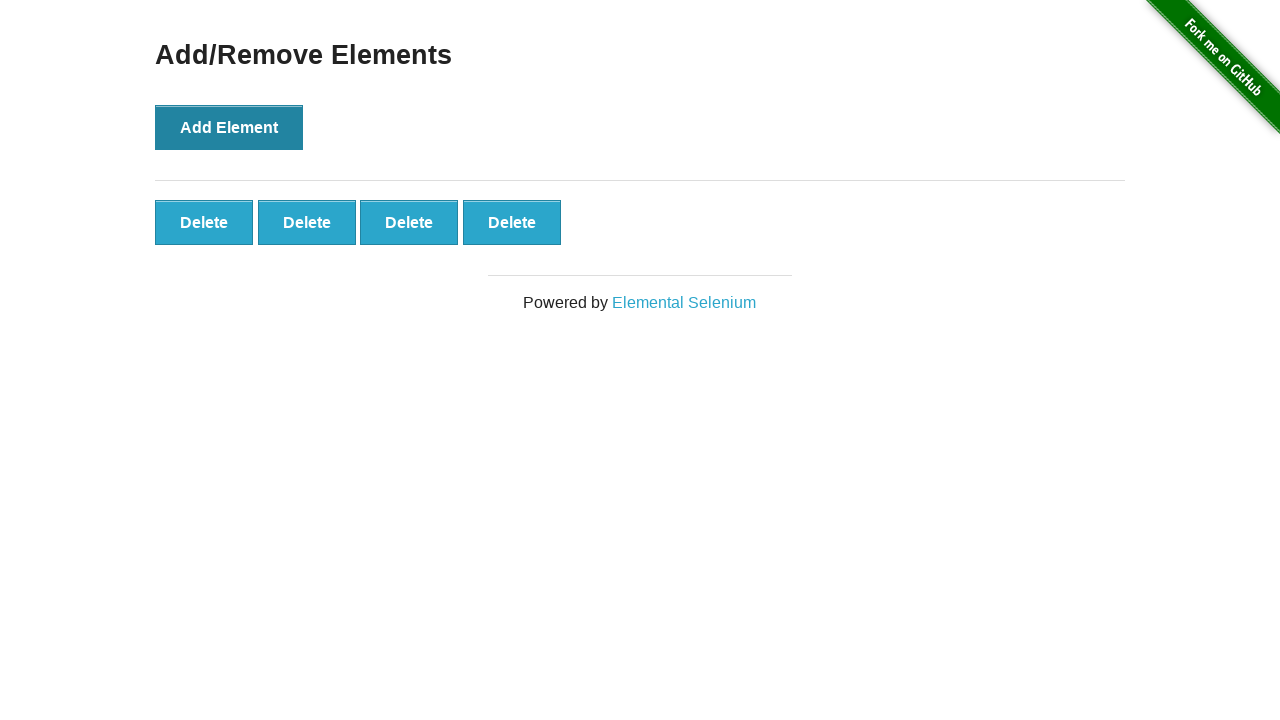

Clicked 'Add Element' button at (229, 127) on xpath=//button[text()="Add Element"]
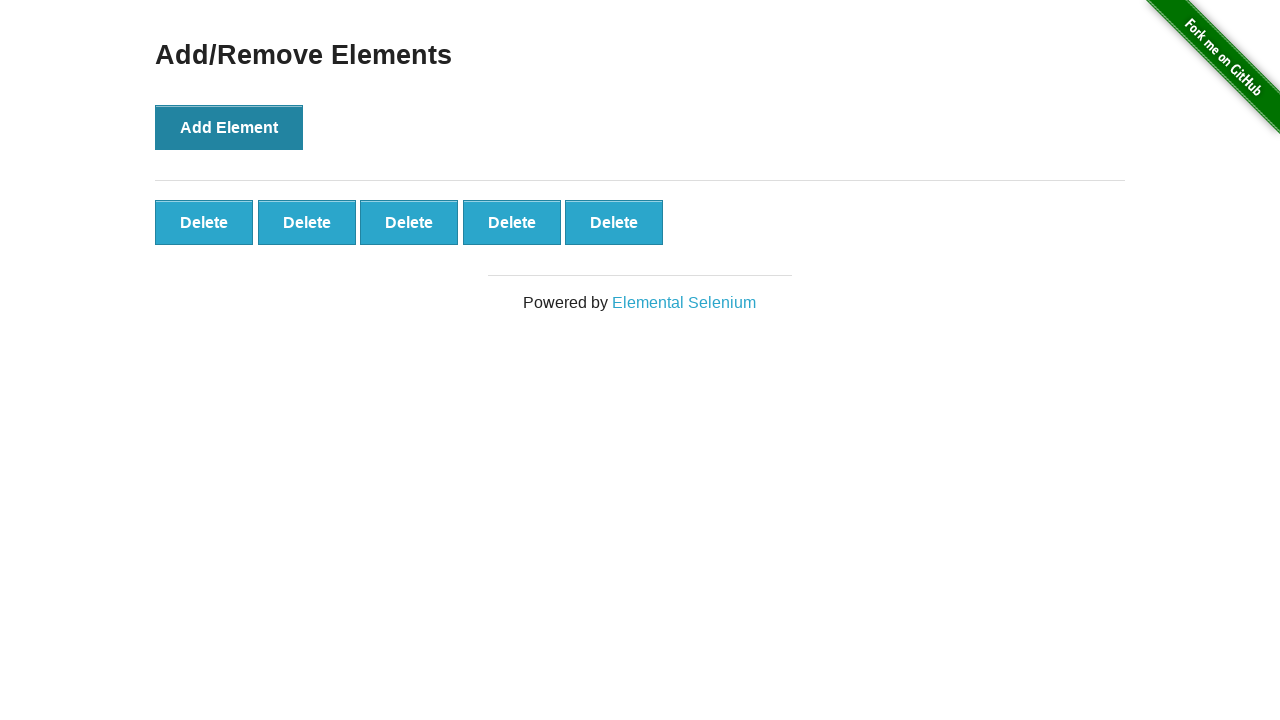

Delete buttons appeared after adding elements
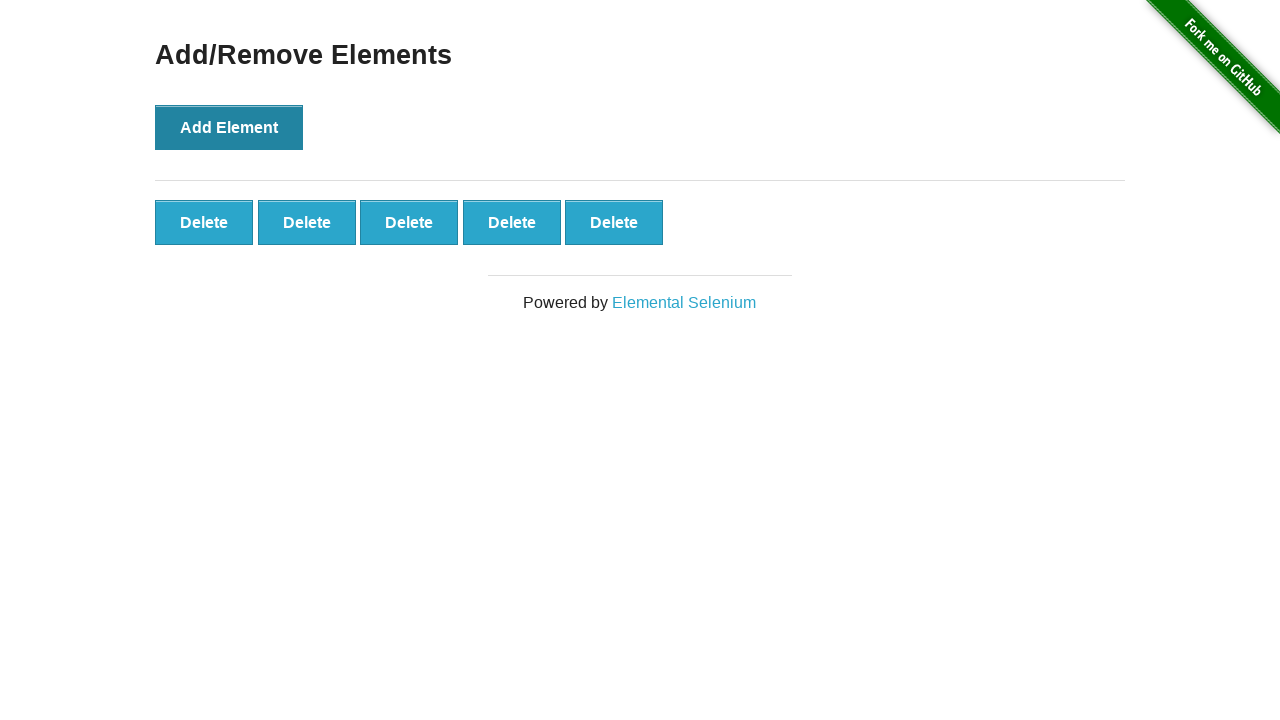

Located all delete buttons
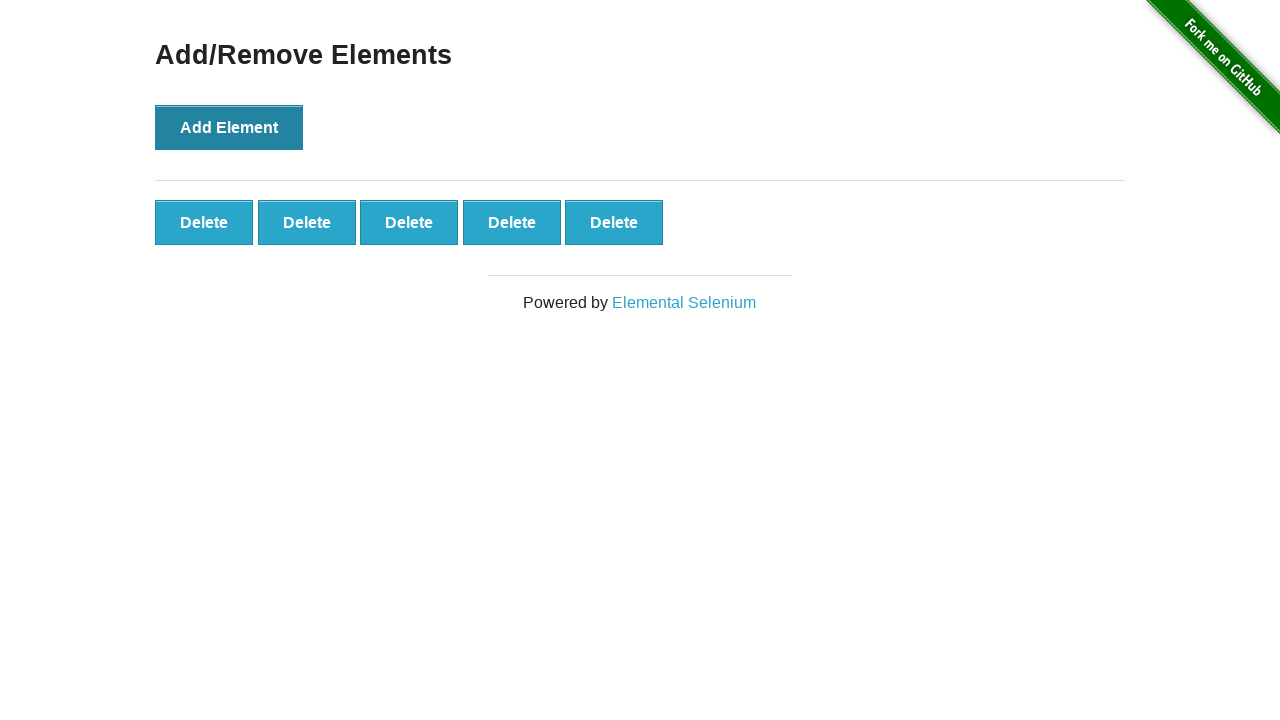

Verified 5th delete button is present
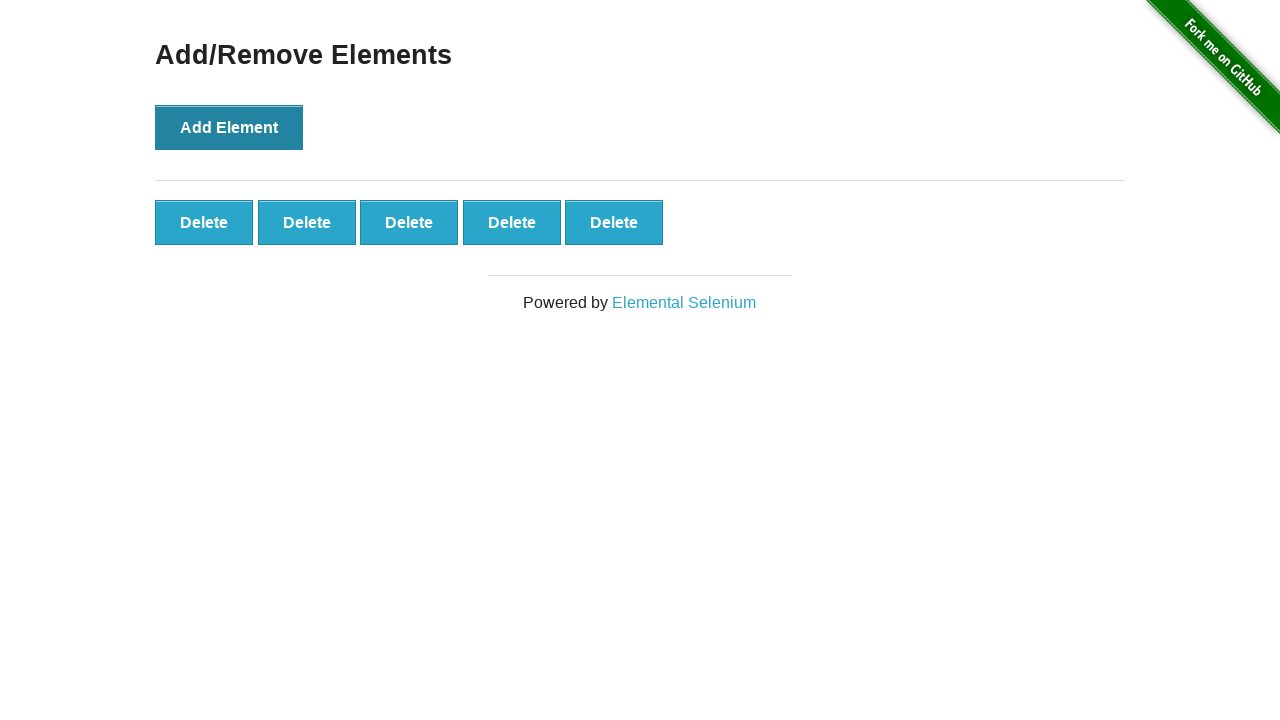

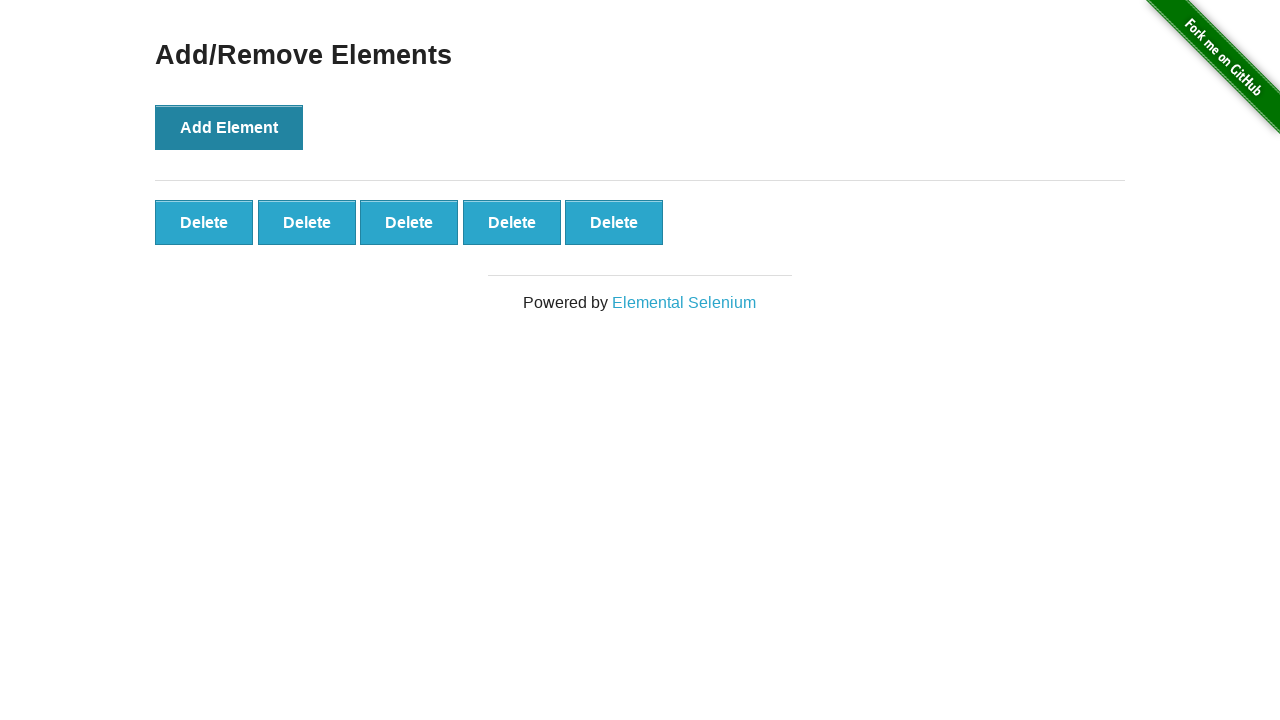